Navigates to Udemy homepage and retrieves the page title

Starting URL: https://udemy.com

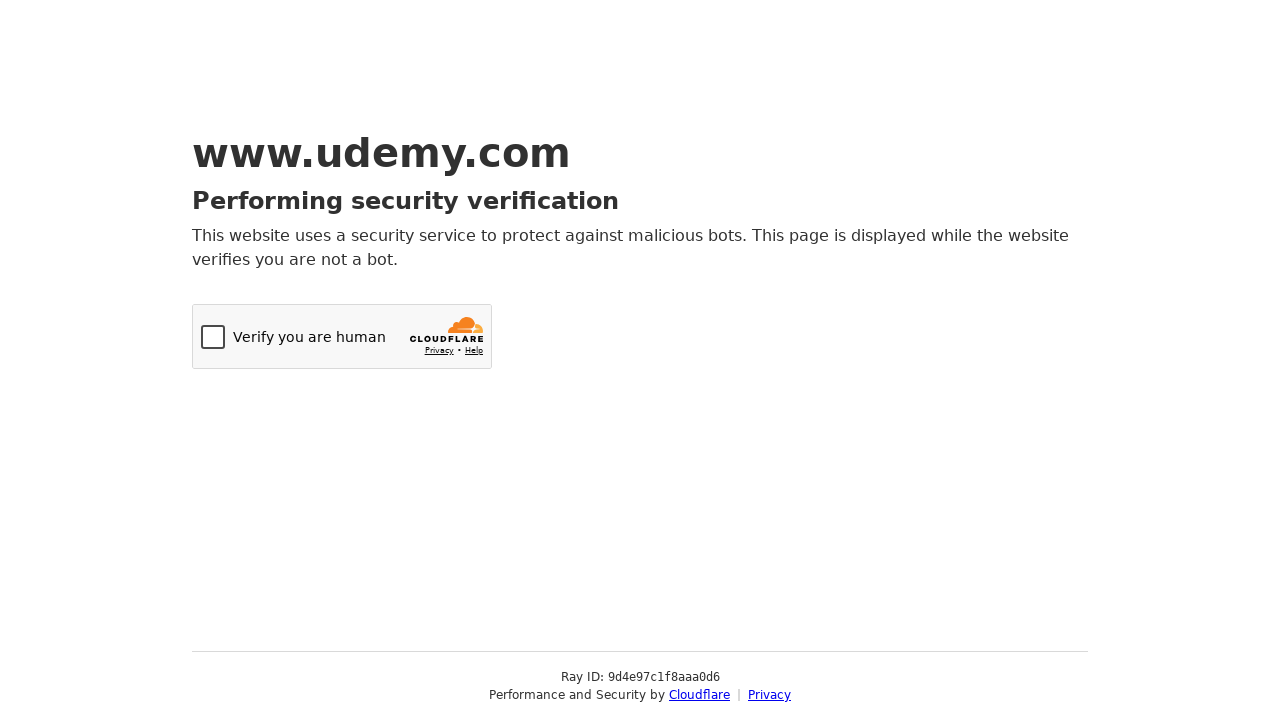

Navigated to Udemy homepage
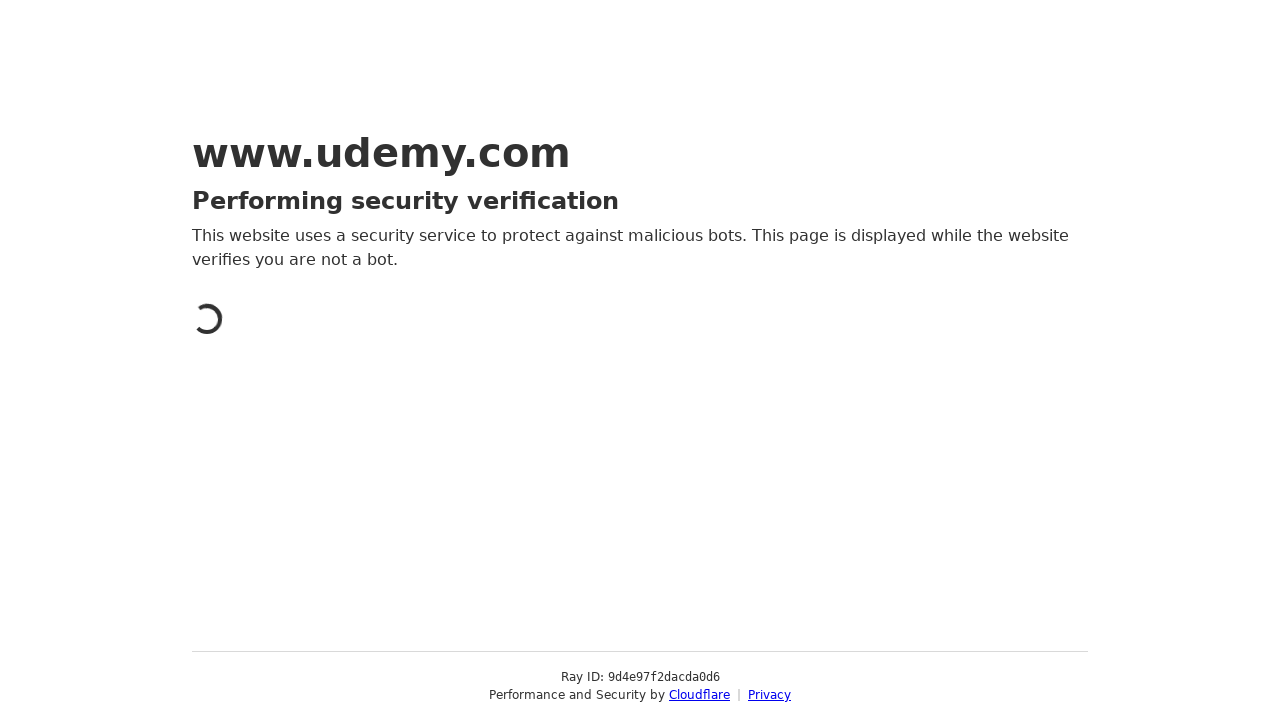

Page DOM content loaded
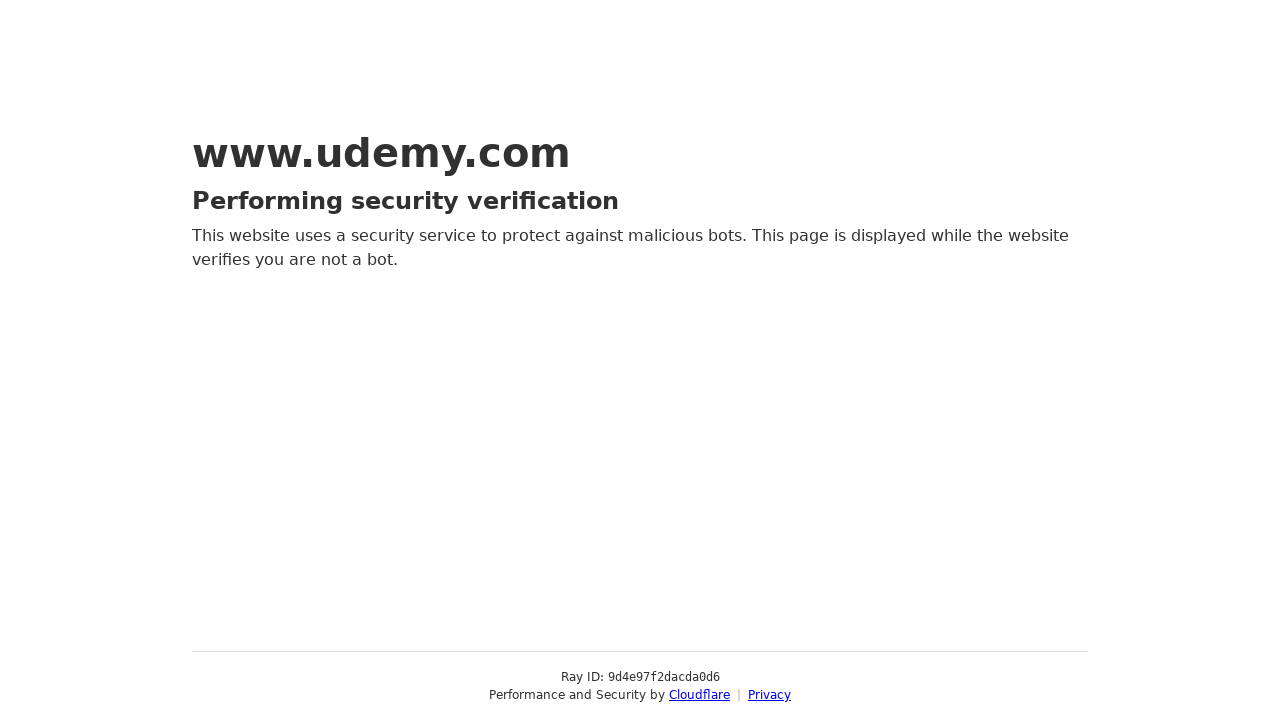

Retrieved page title: Just a moment...
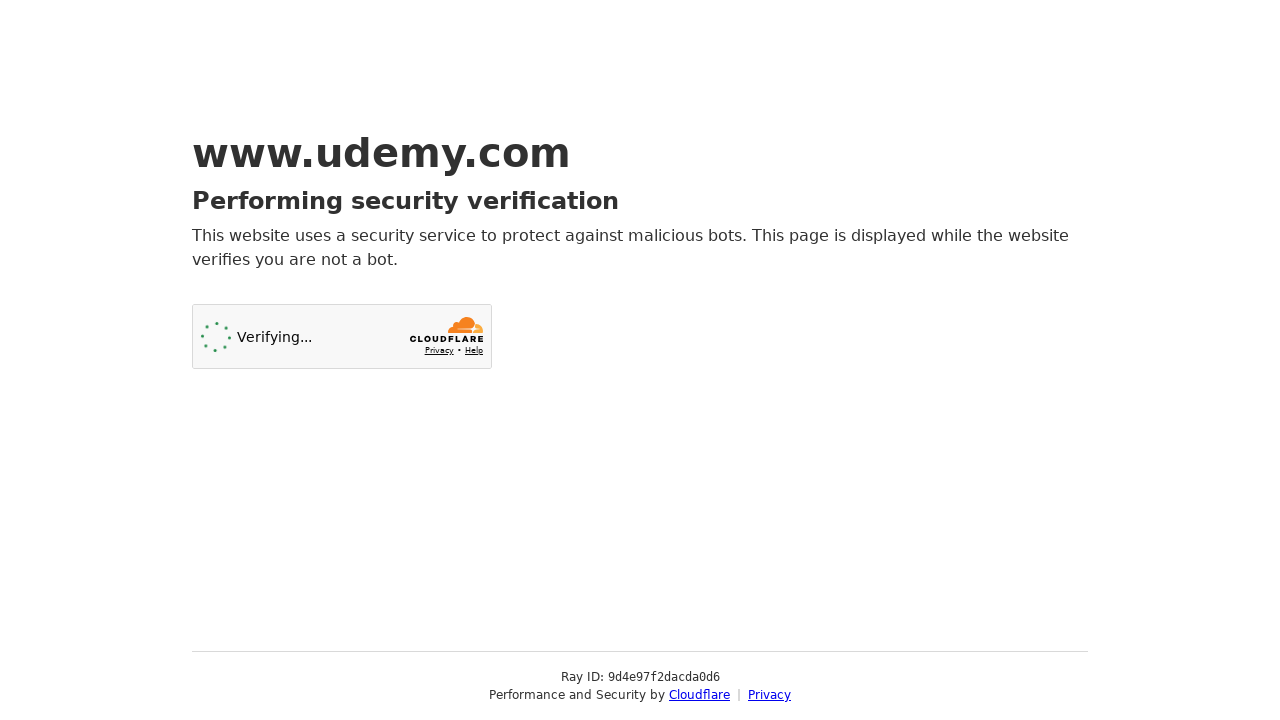

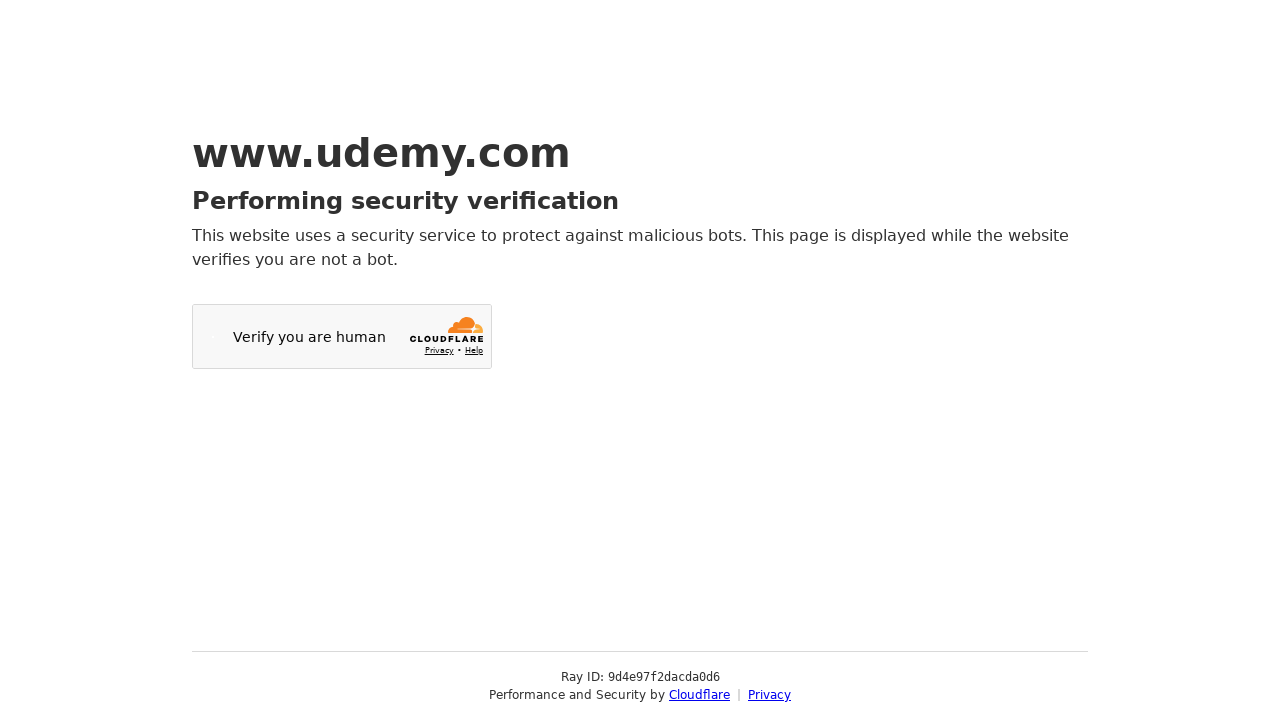